Tests dialog handling by clicking a confirm button that triggers a dialog and accepting it, then hovers over a button

Starting URL: https://rahulshettyacademy.com/AutomationPractice/

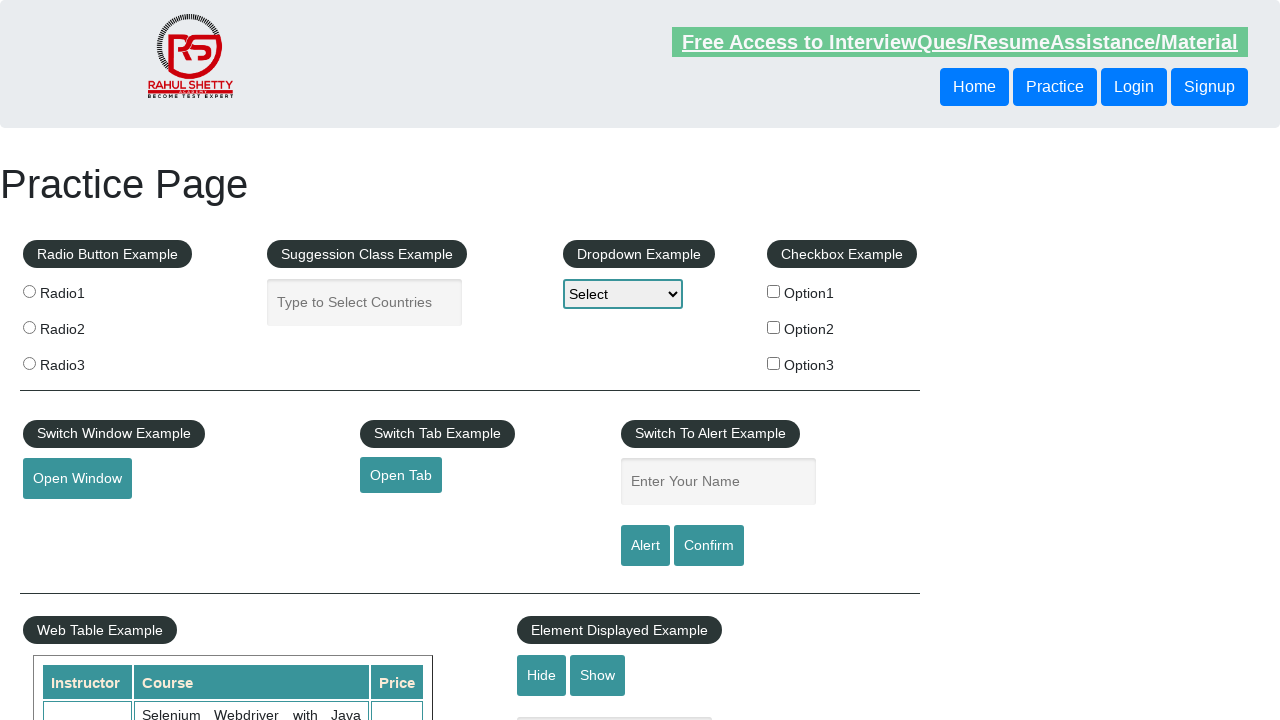

Set up dialog handler to automatically accept dialogs
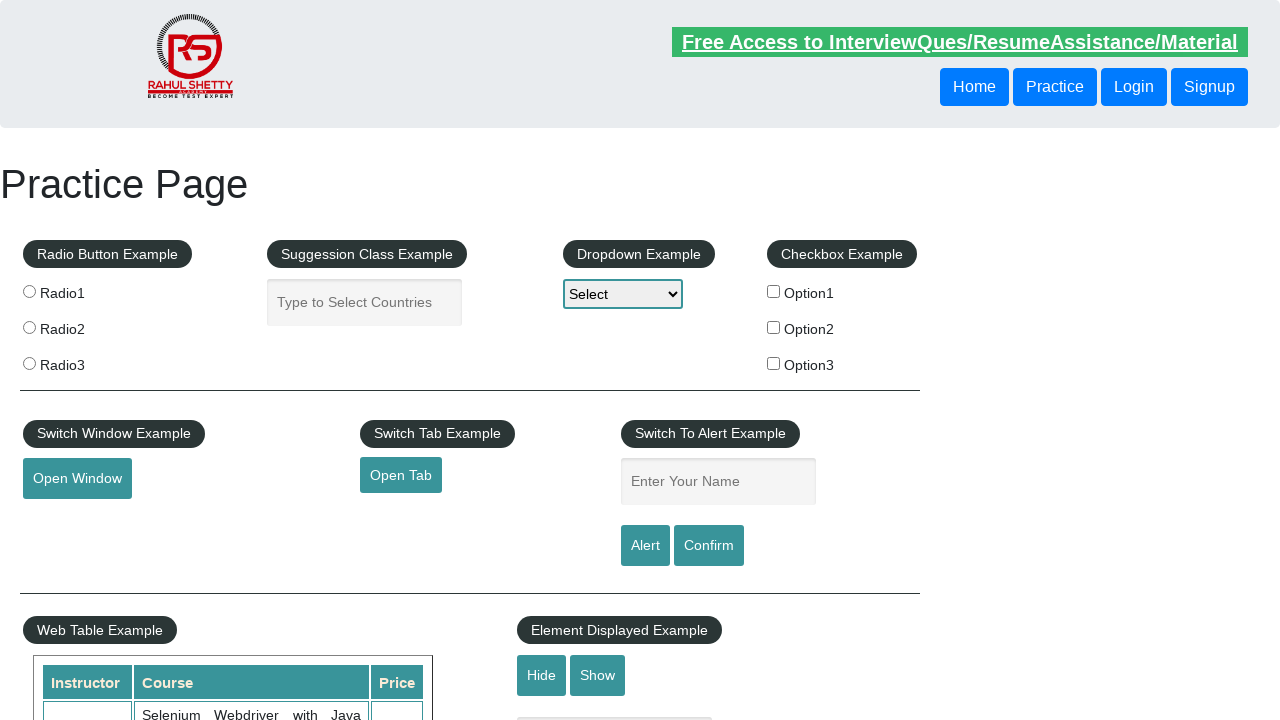

Clicked confirm button to trigger dialog at (709, 546) on #confirmbtn
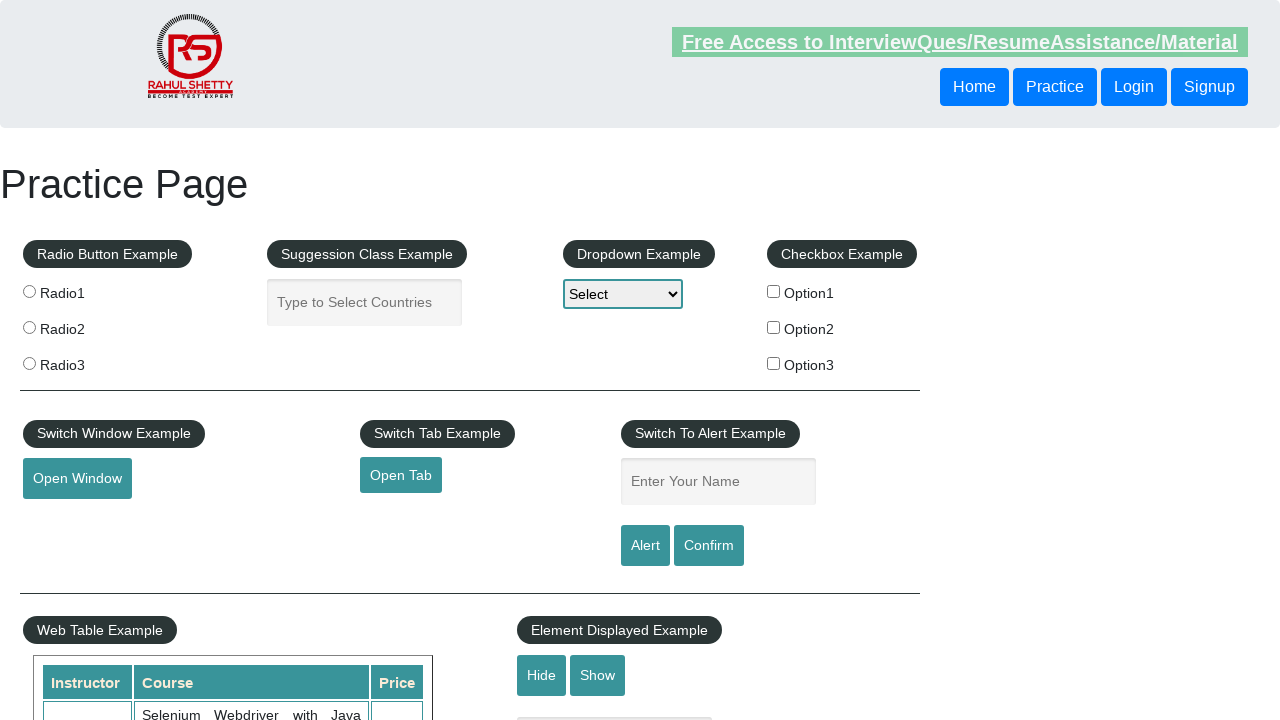

Hovered over mouse hover button at (83, 361) on #mousehover
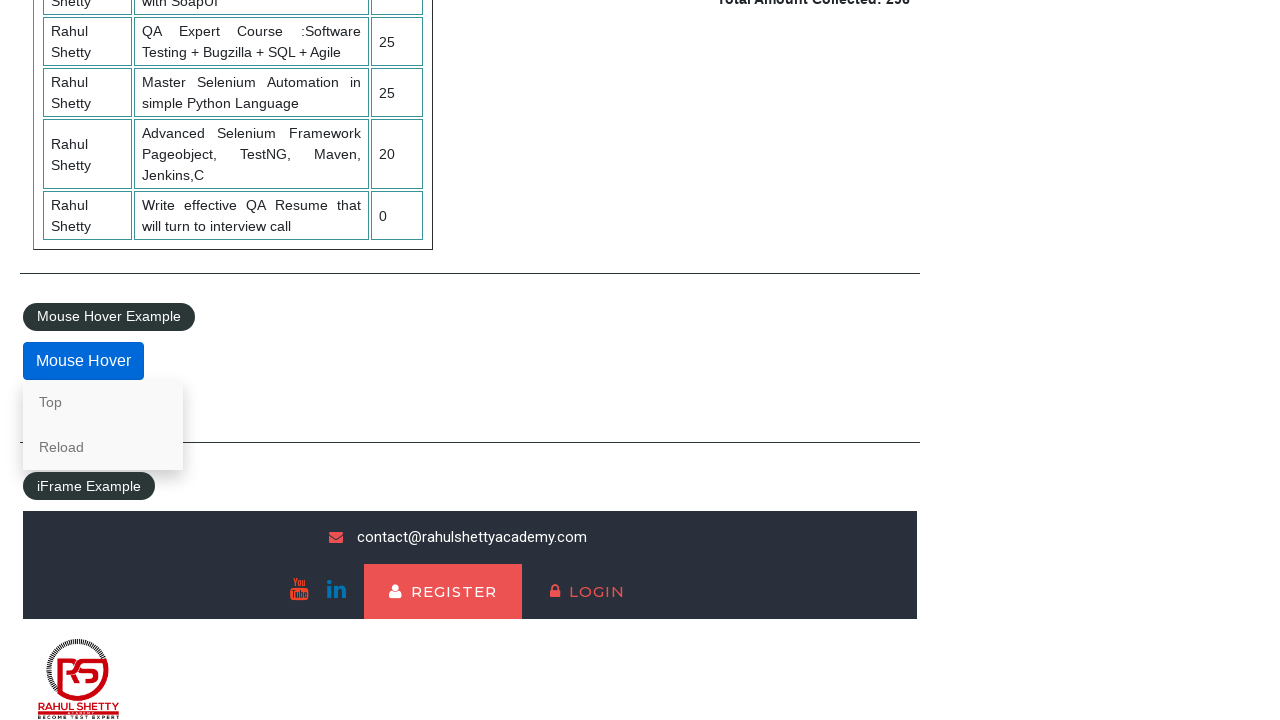

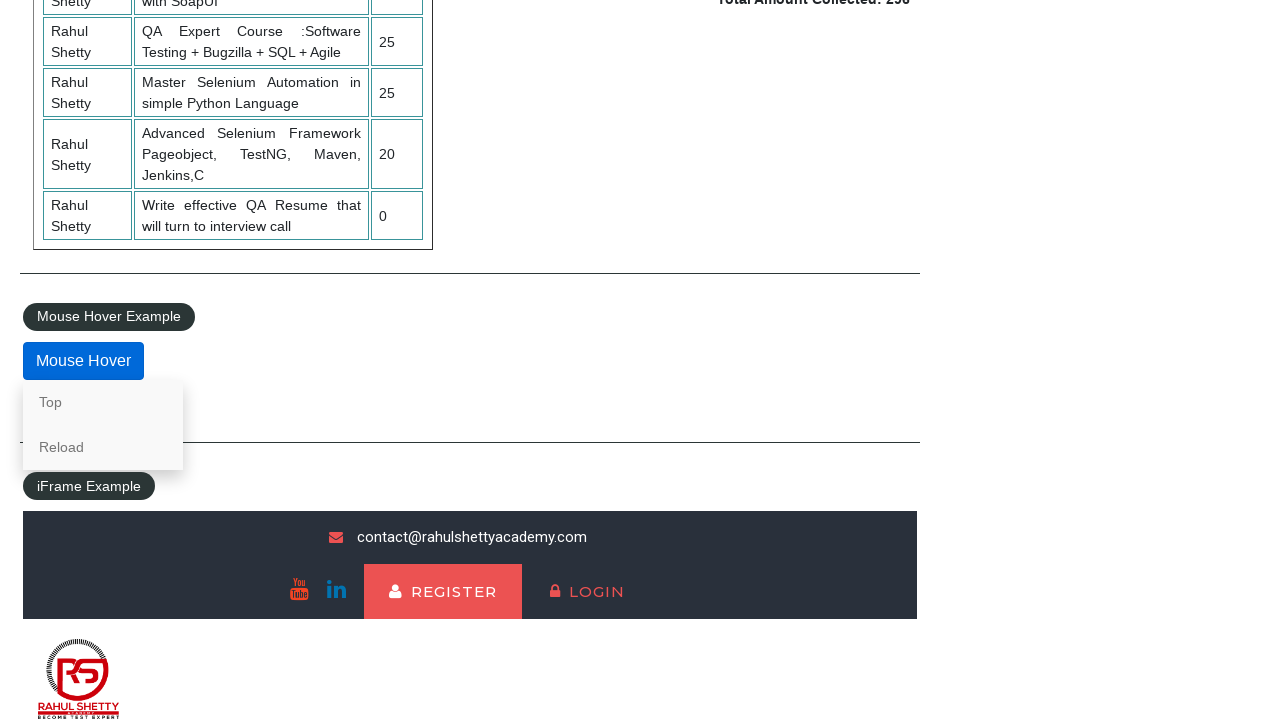